Tests right-click (context menu) functionality by performing a context click on a button element to trigger the jQuery context menu demo

Starting URL: https://swisnl.github.io/jQuery-contextMenu/demo.html

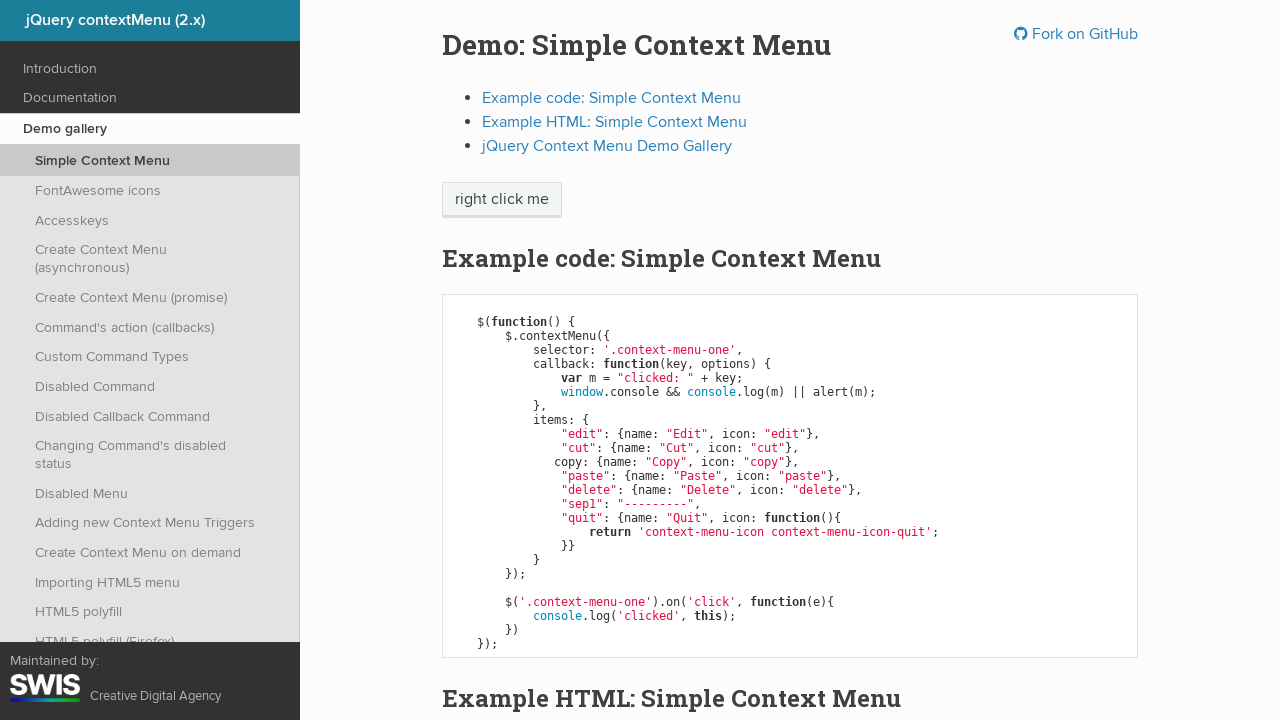

Context menu button became visible
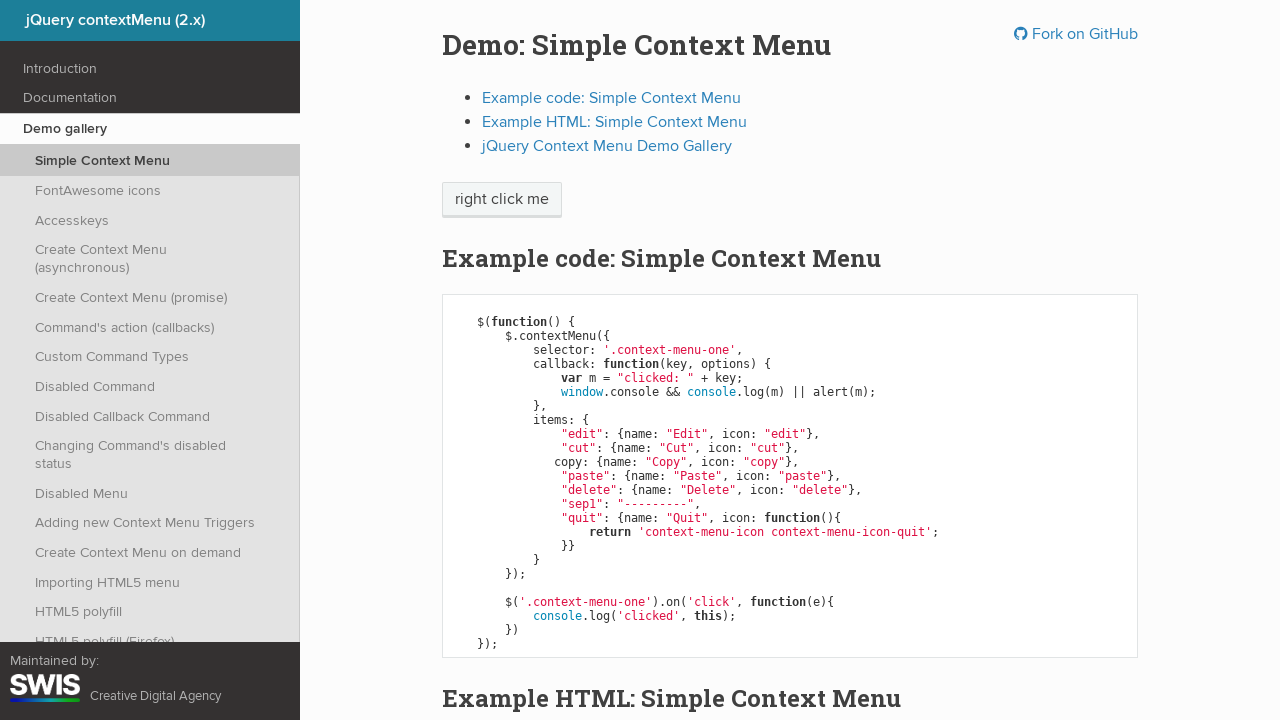

Right-clicked on context menu button to trigger jQuery context menu at (502, 200) on span.context-menu-one.btn.btn-neutral
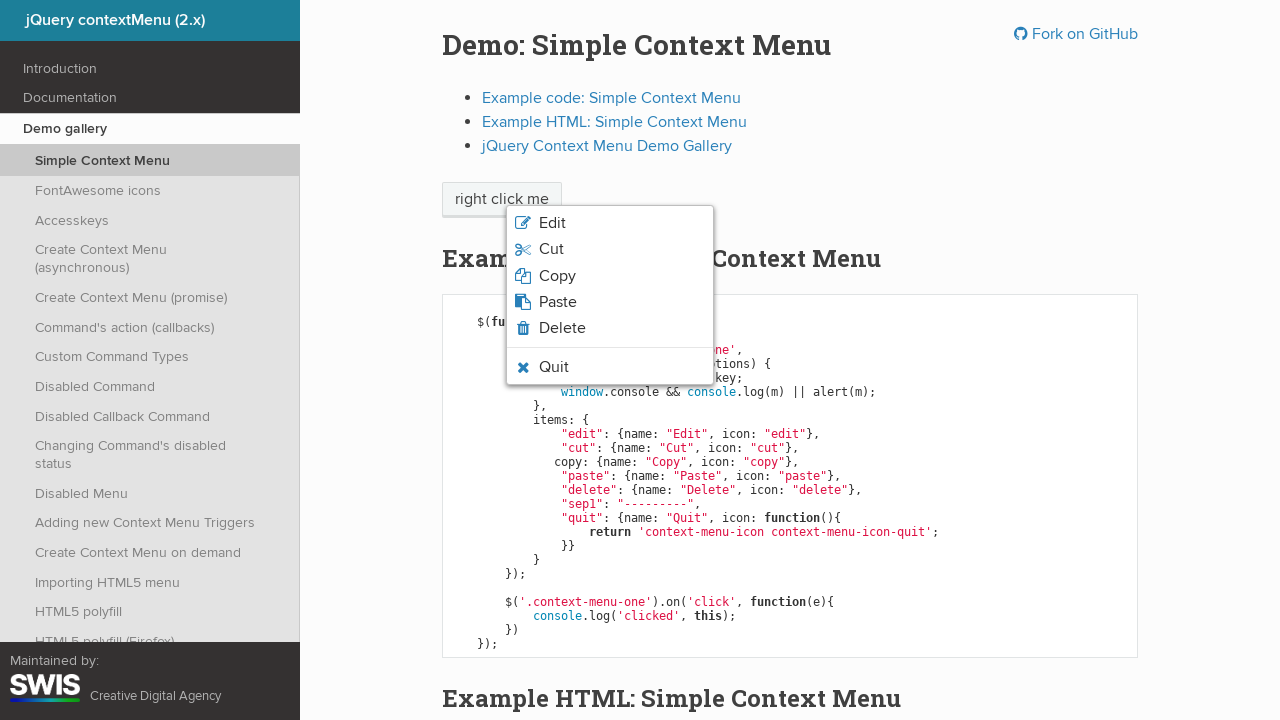

Context menu appeared on screen
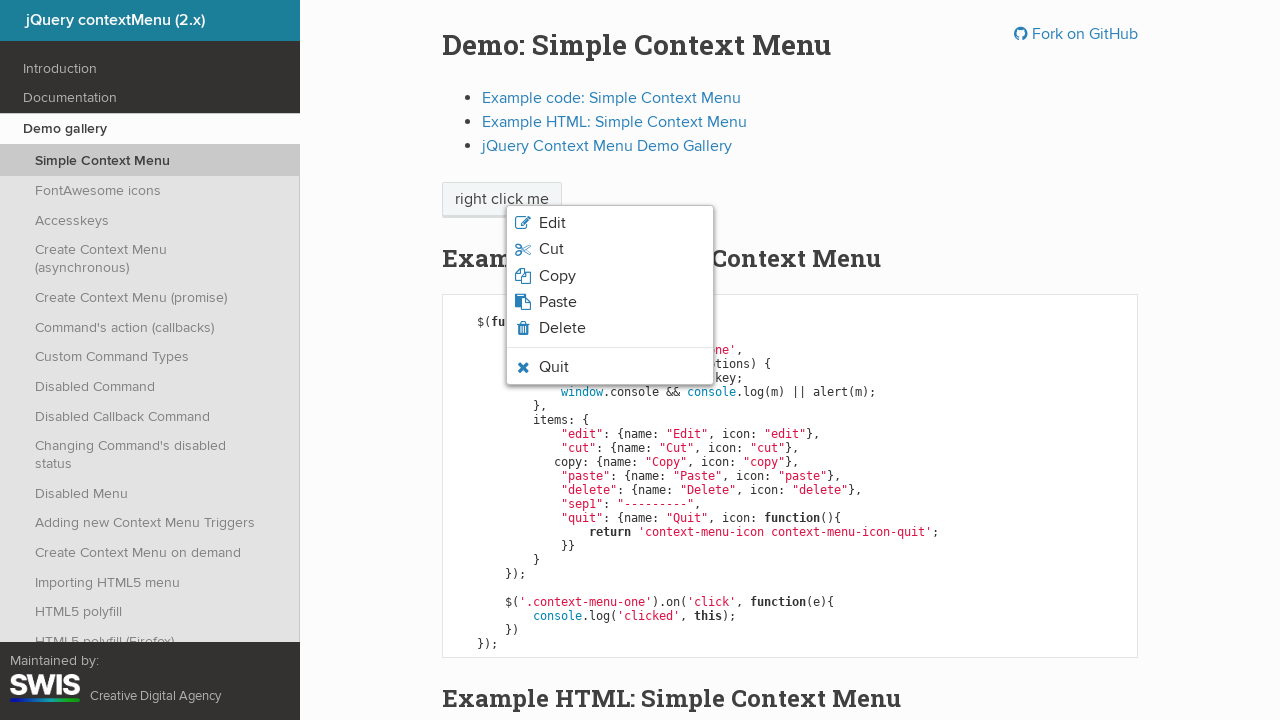

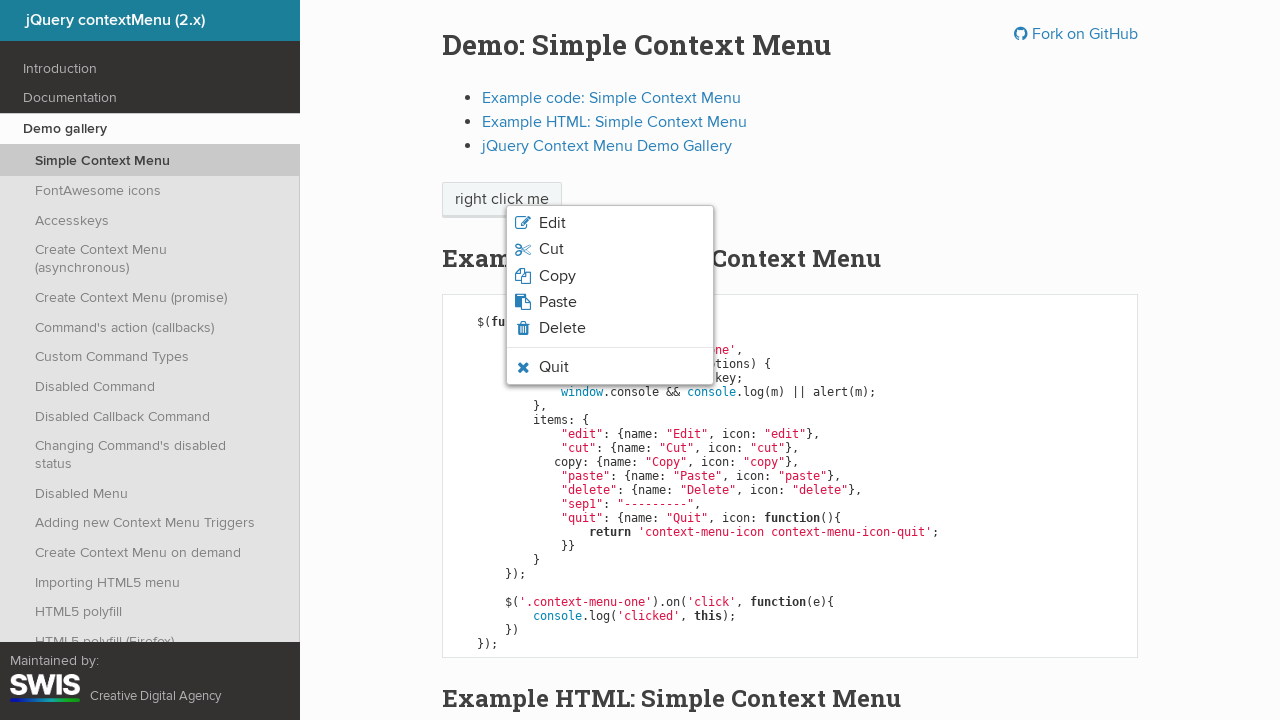